Tests different click interactions (single click, right click, double click) on buttons and verifies that the appropriate confirmation messages appear after each action.

Starting URL: https://demoqa.com

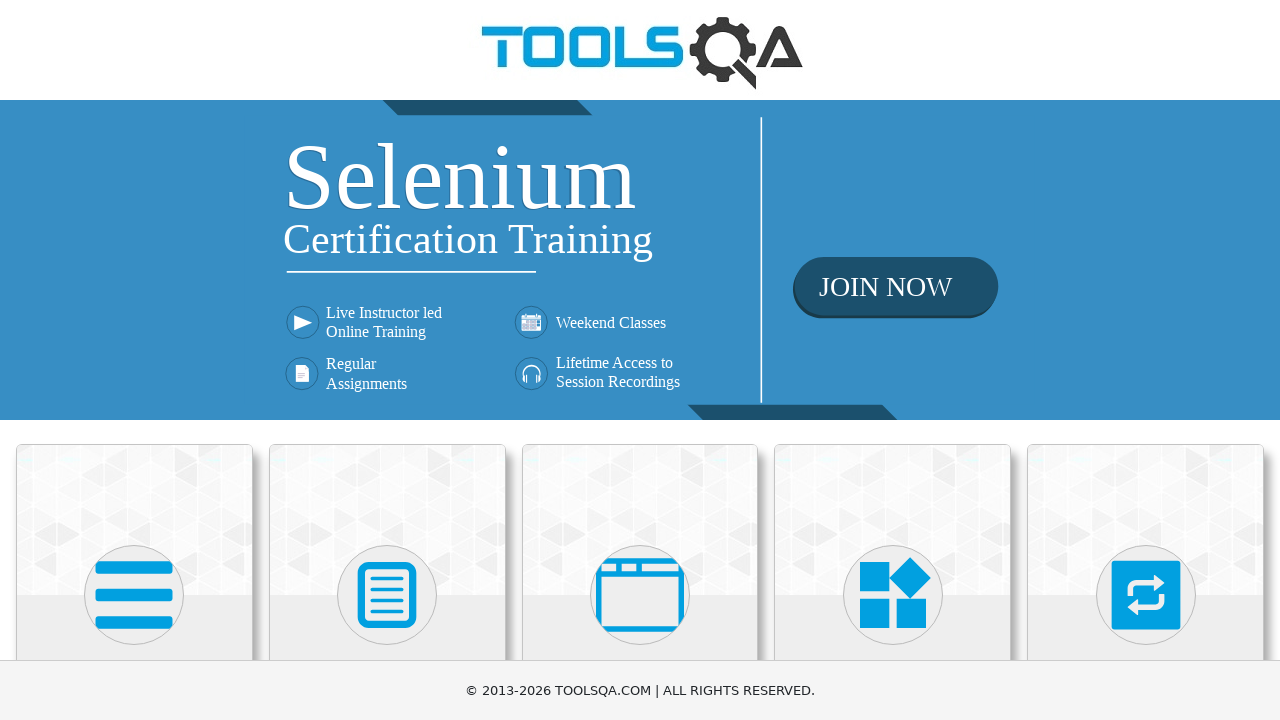

Scrolled Elements card into view
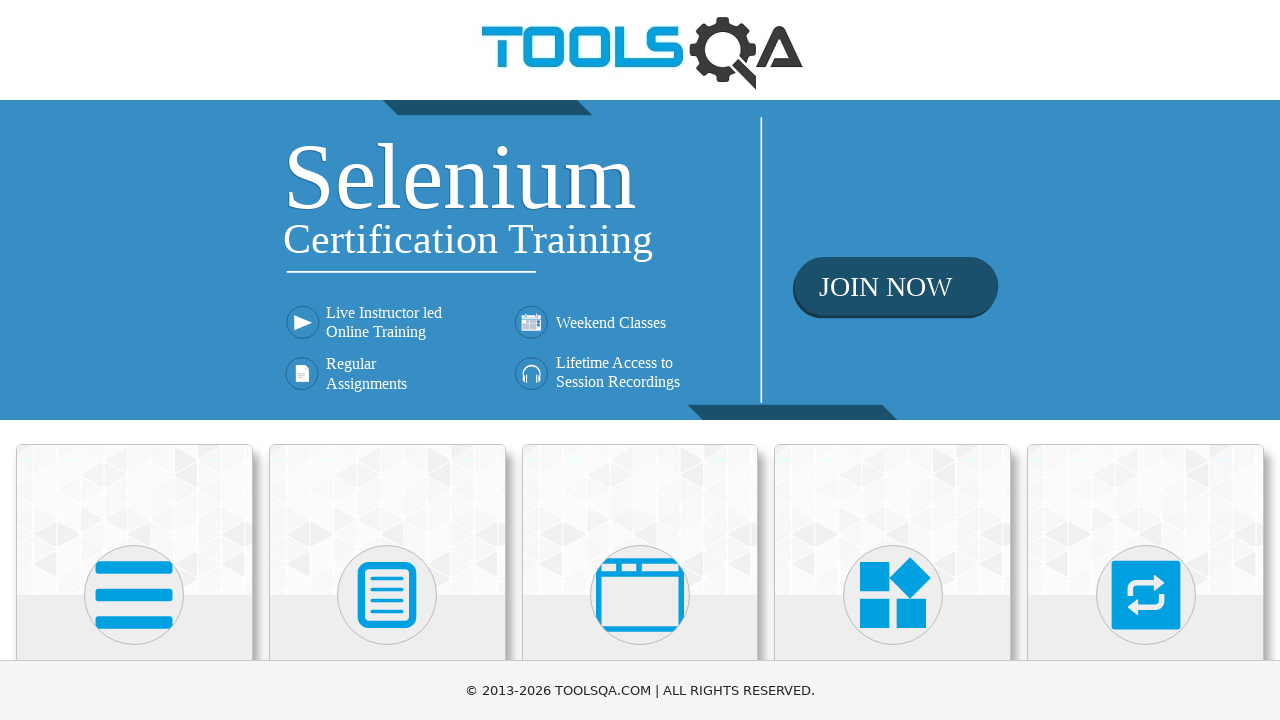

Clicked on Elements card at (134, 360) on xpath=//div[@class='card-body']/h5[text()='Elements']
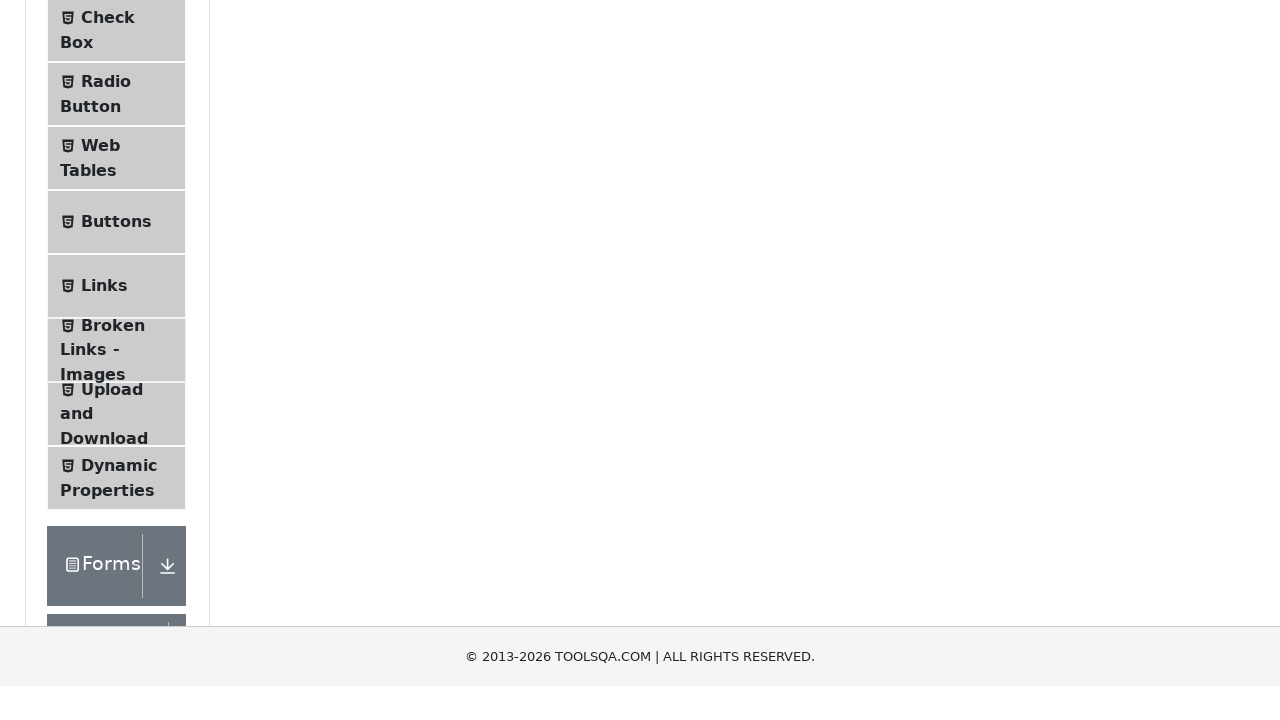

Scrolled Buttons menu item into view
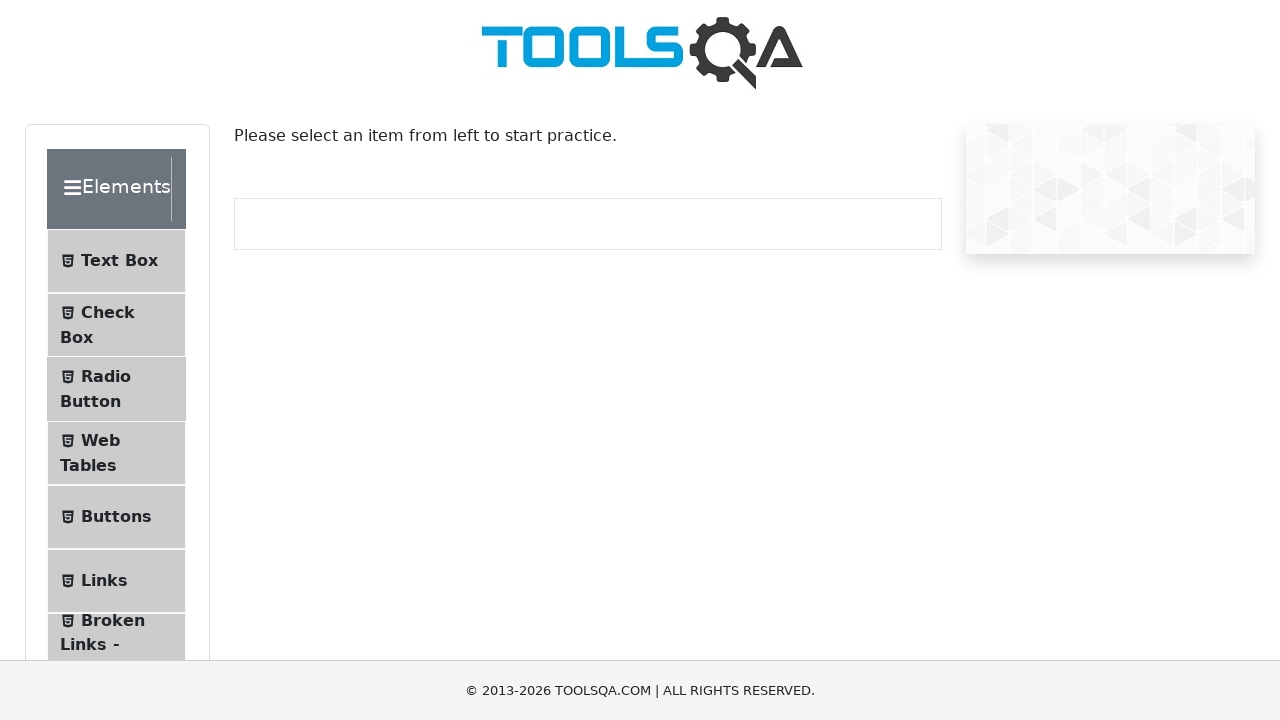

Clicked on Buttons menu item at (116, 517) on xpath=//span[text()='Buttons']
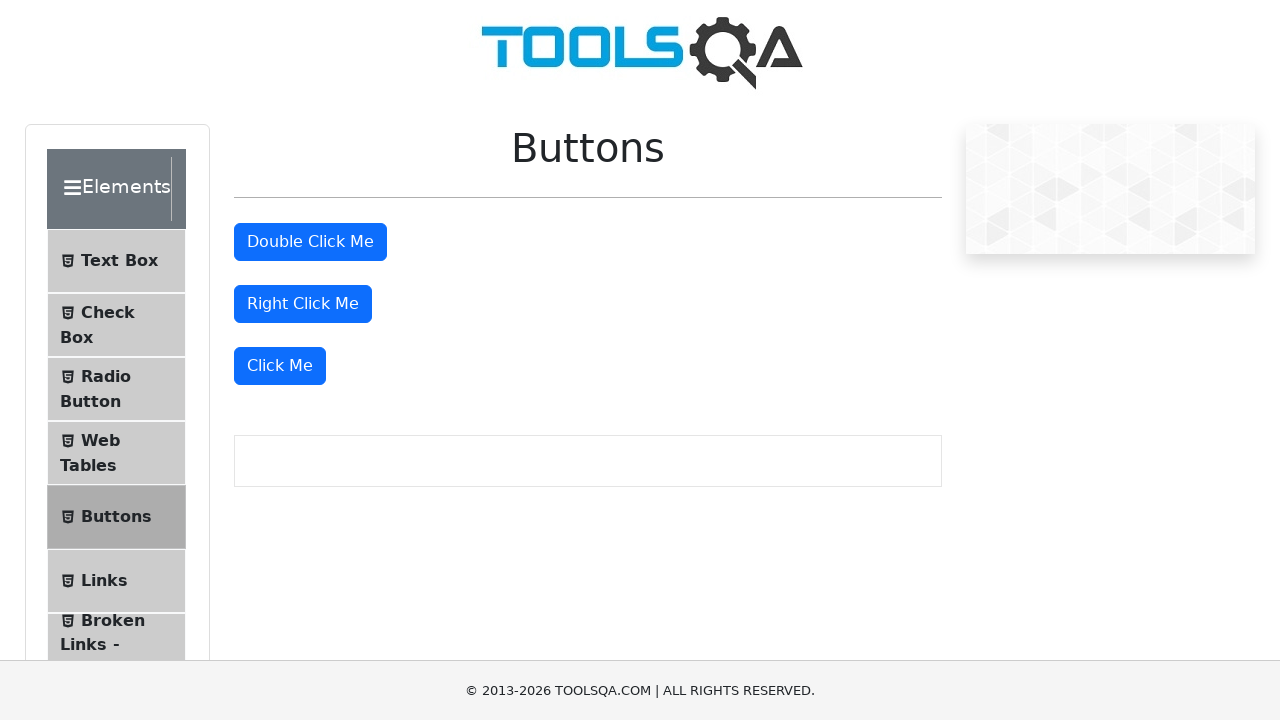

Performed single click on 'Click Me' button at (280, 366) on xpath=//div[@class='mt-4']/button[text()='Click Me']
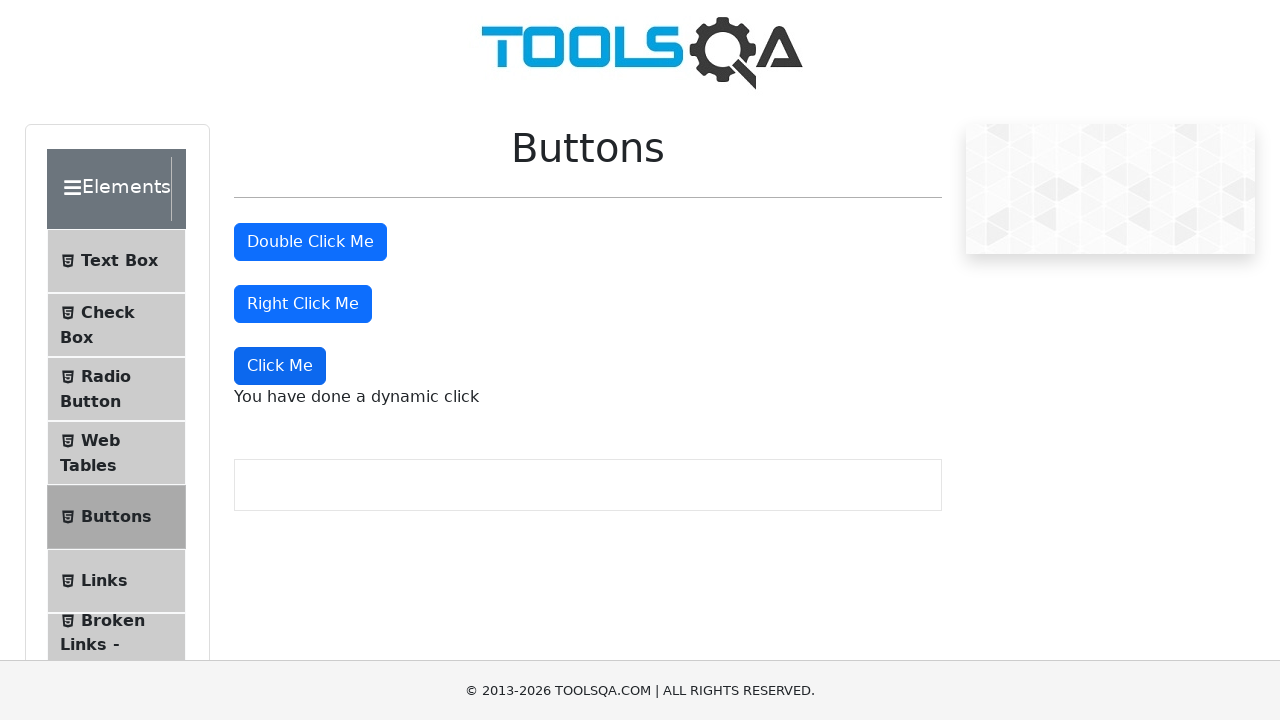

Dynamic click confirmation message appeared
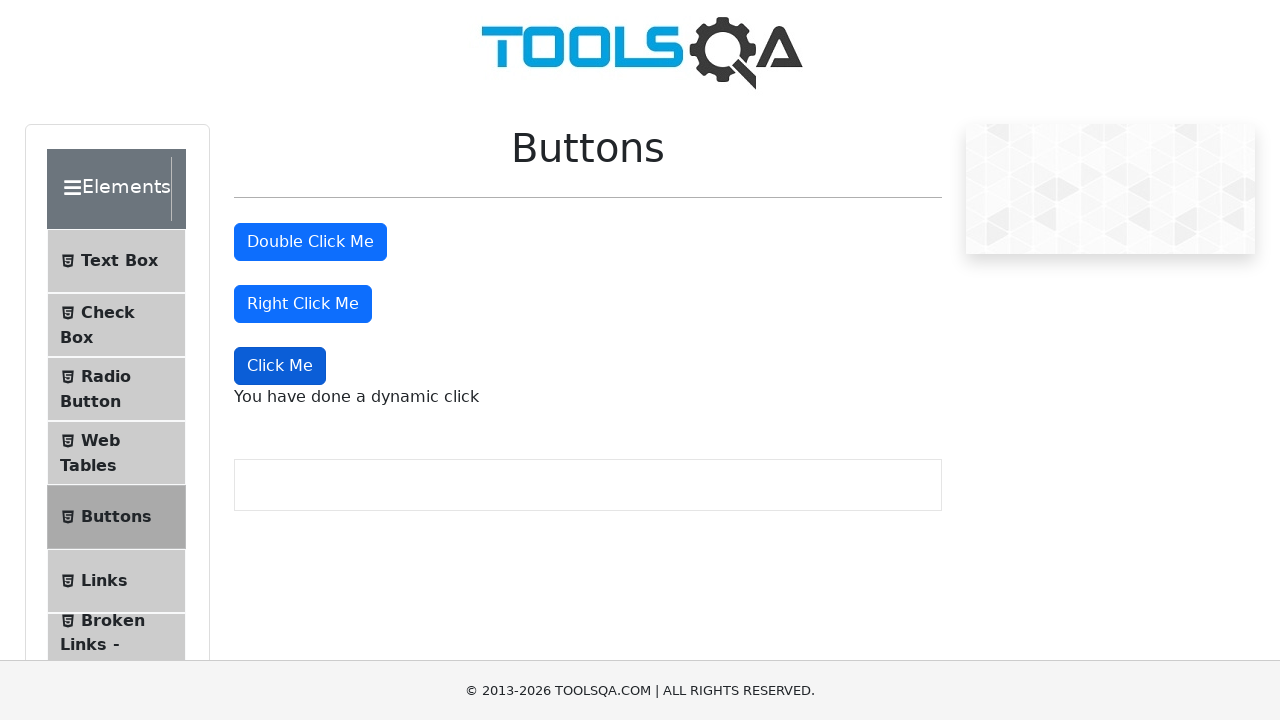

Performed right click on 'Right Click Me' button at (303, 304) on #rightClickBtn
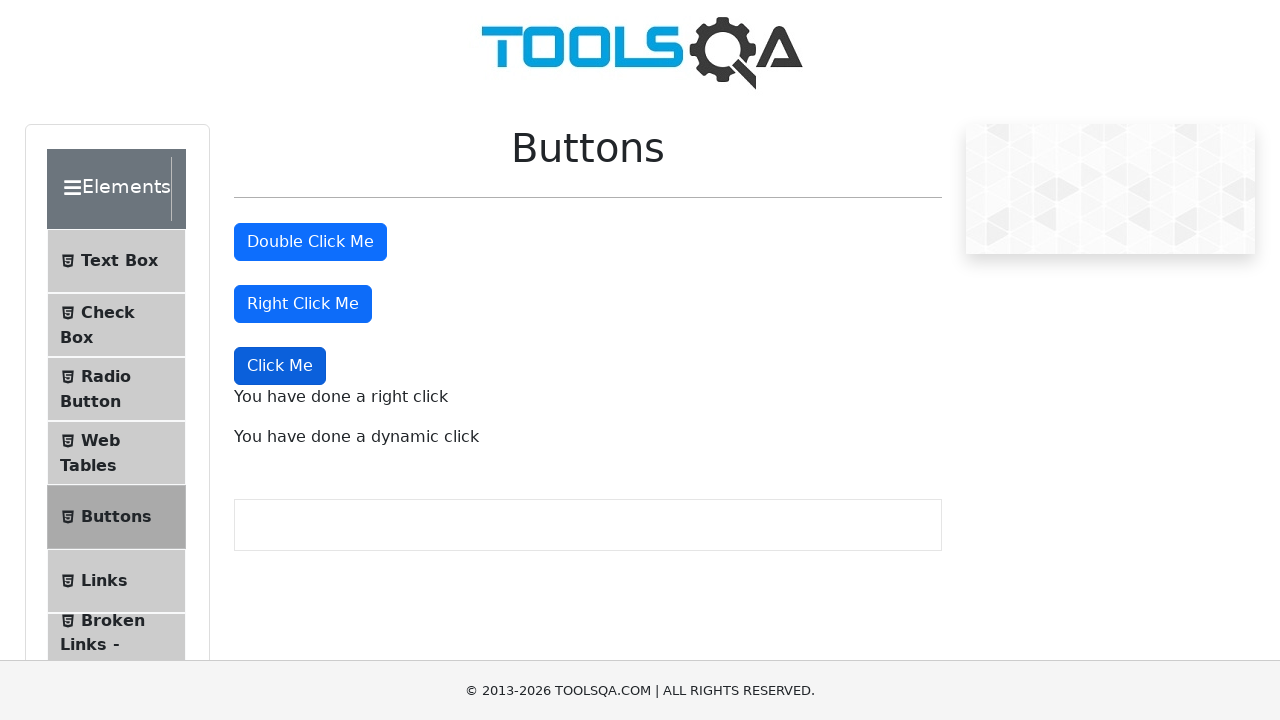

Right click confirmation message appeared
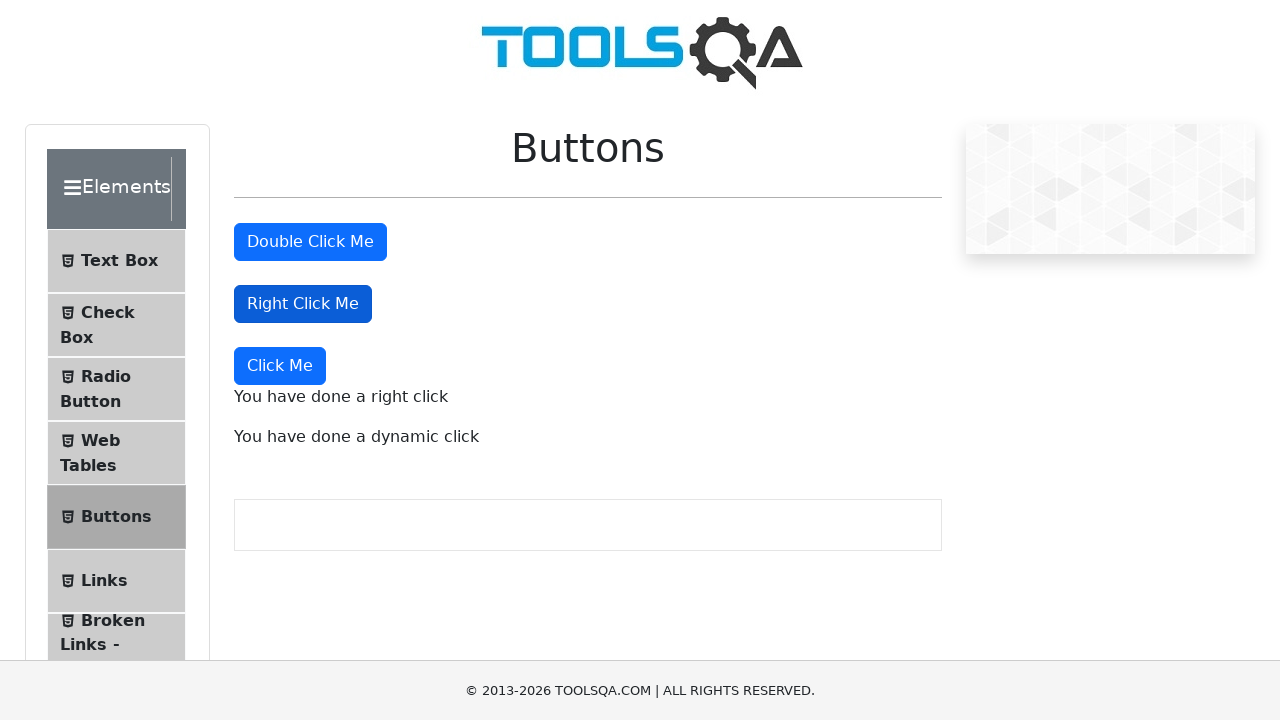

Performed double click on 'Double Click Me' button at (310, 242) on #doubleClickBtn
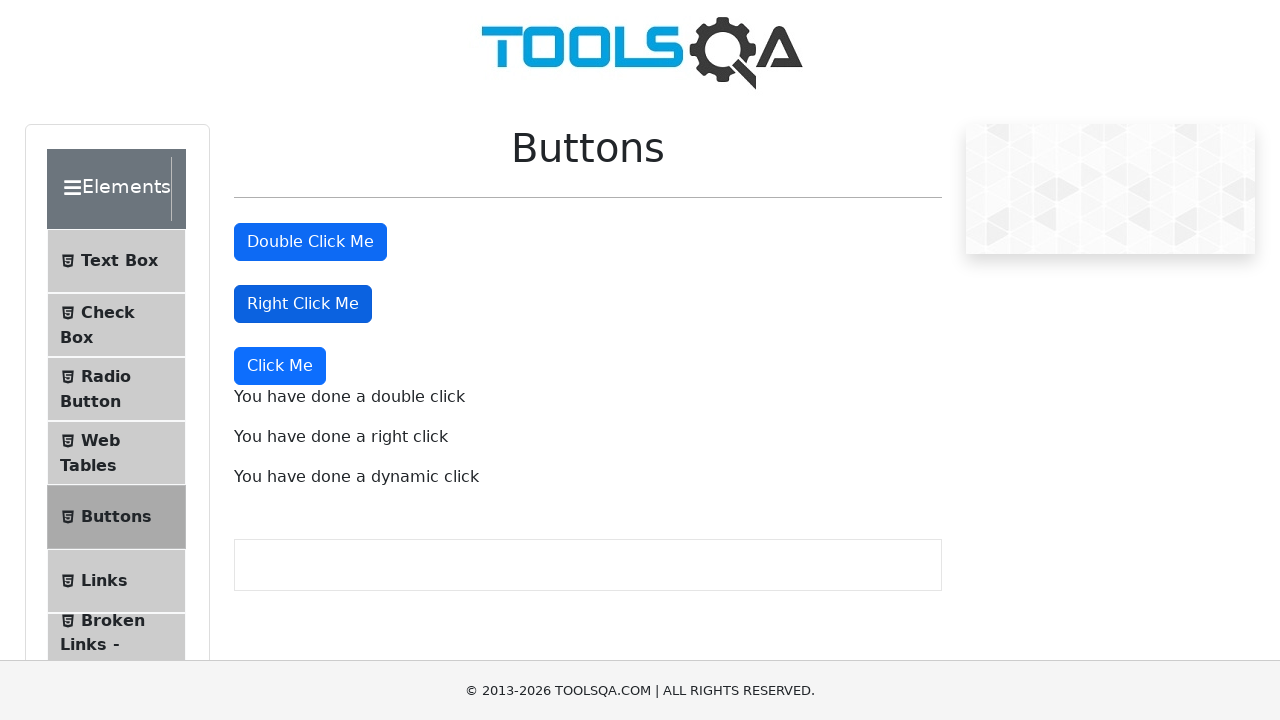

Double click confirmation message appeared
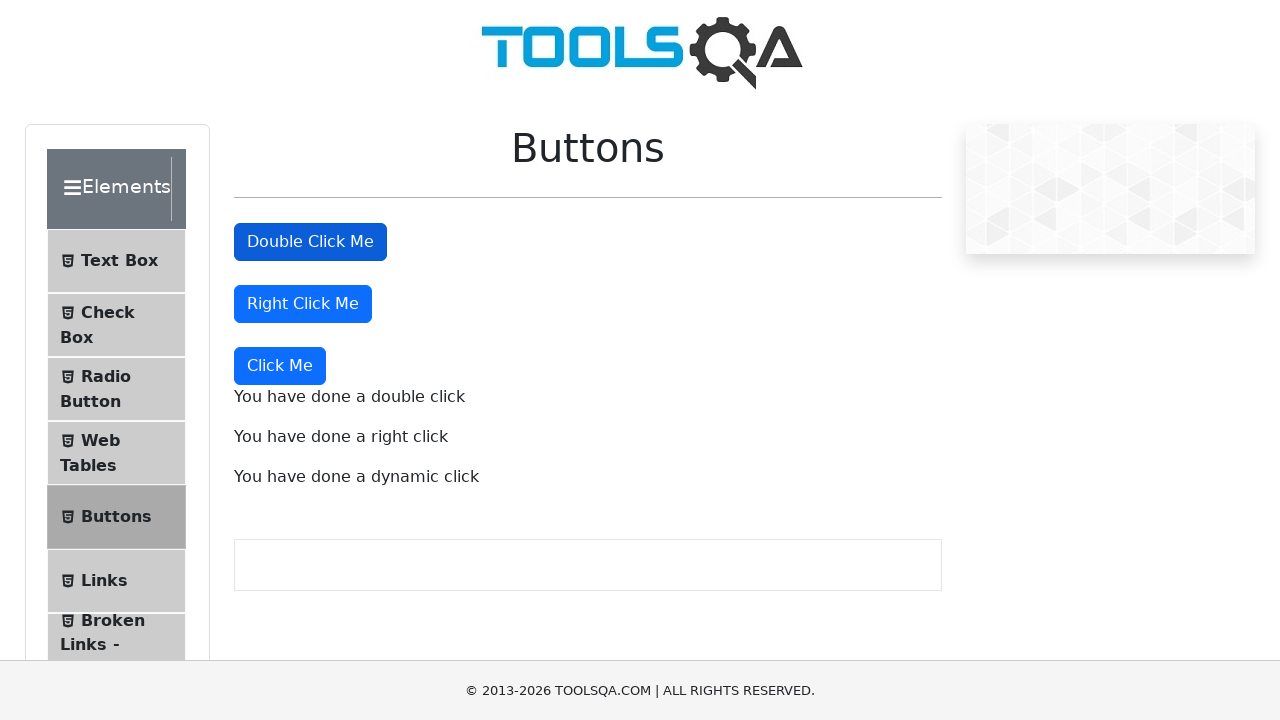

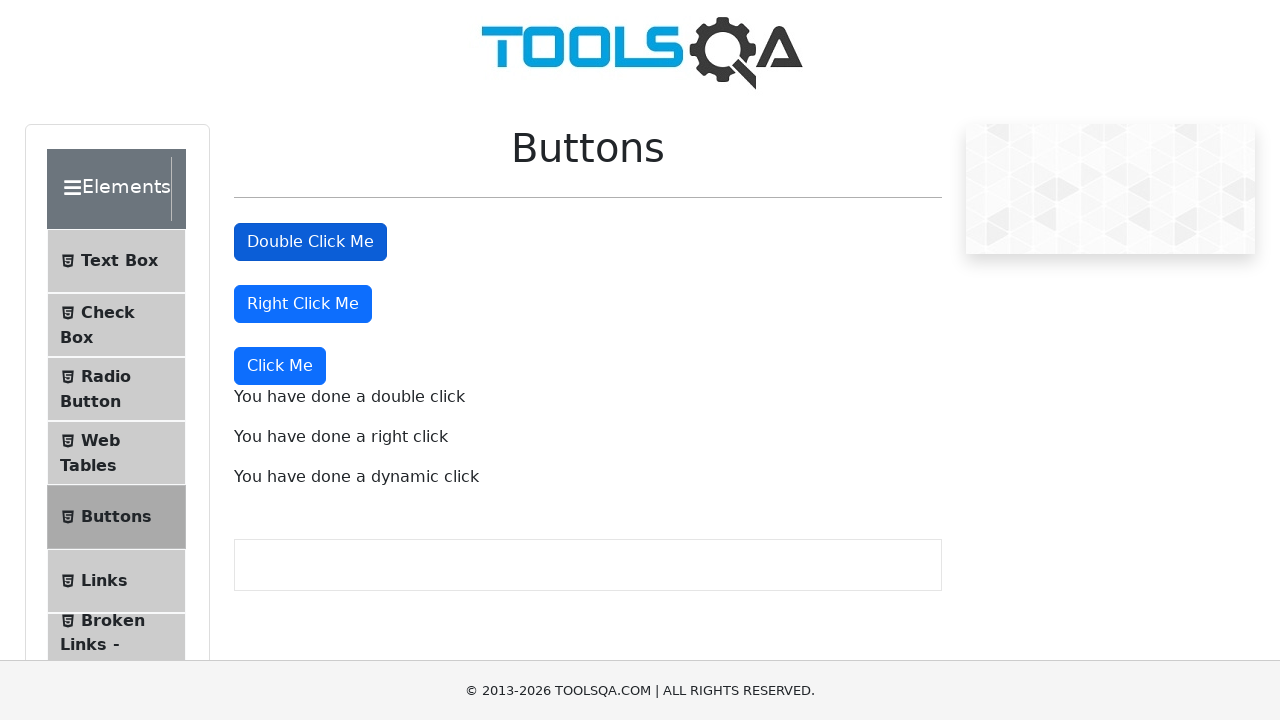